Tests multi-window handling by opening a new browser window, navigating to a different page, extracting a course name, switching back to the parent window, and entering the course name into a form field

Starting URL: https://rahulshettyacademy.com/angularpractice/

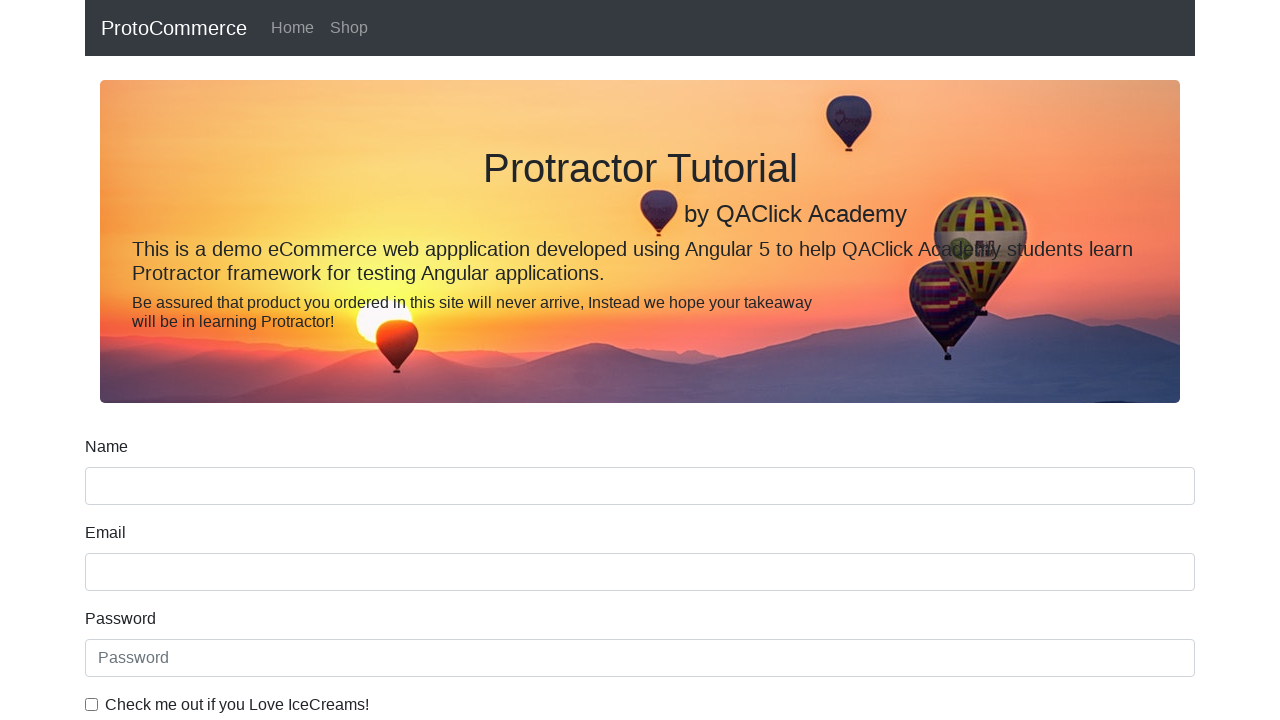

Opened a new browser window/tab
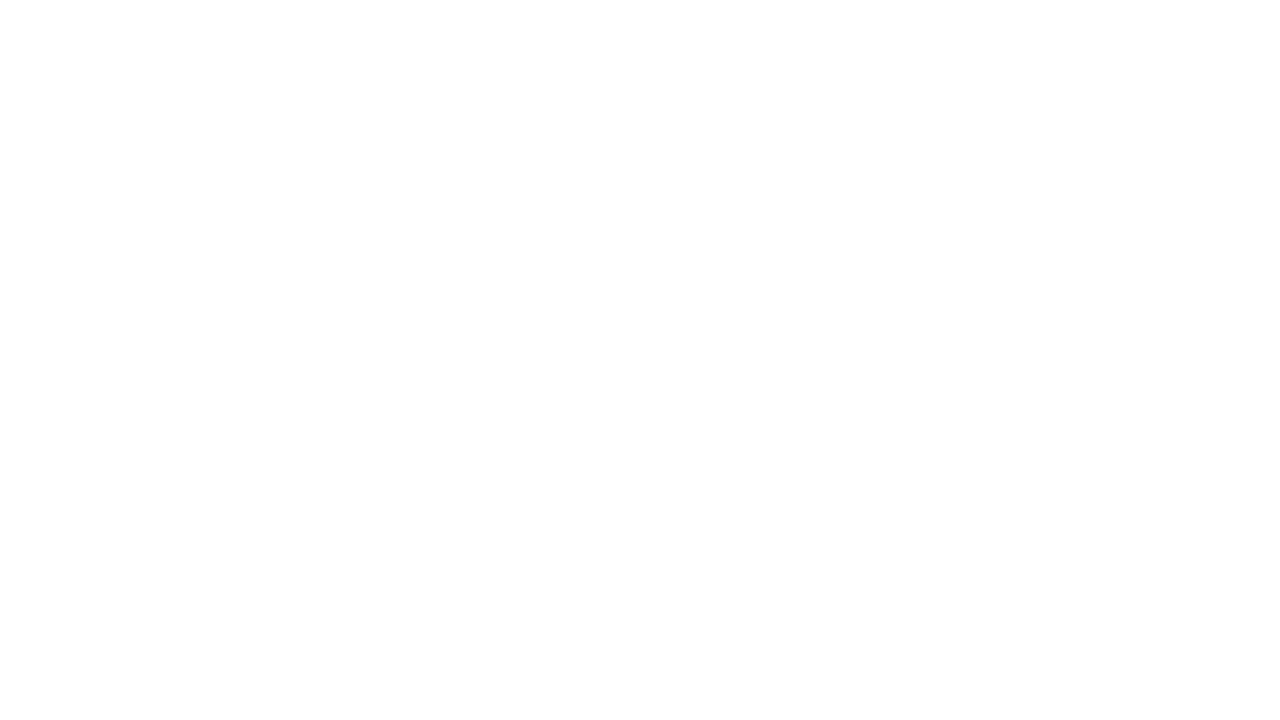

Navigated to https://rahulshettyacademy.com/ in new window
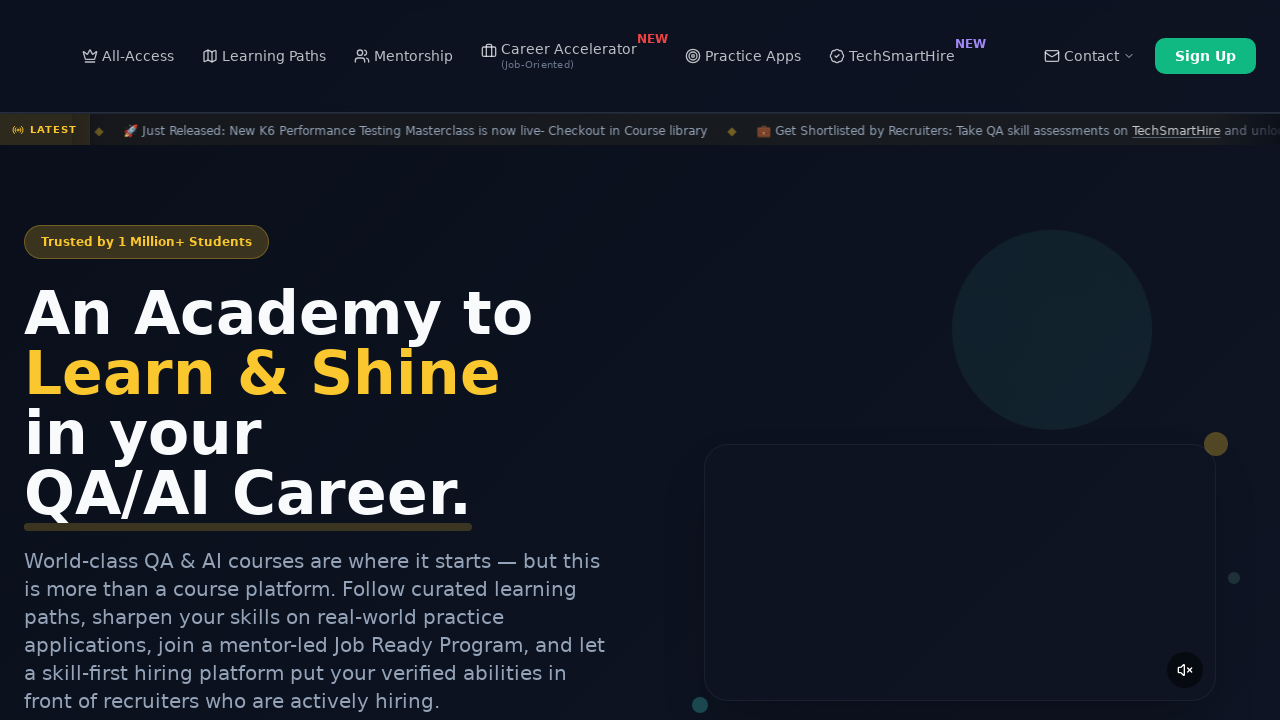

Course links loaded in new window
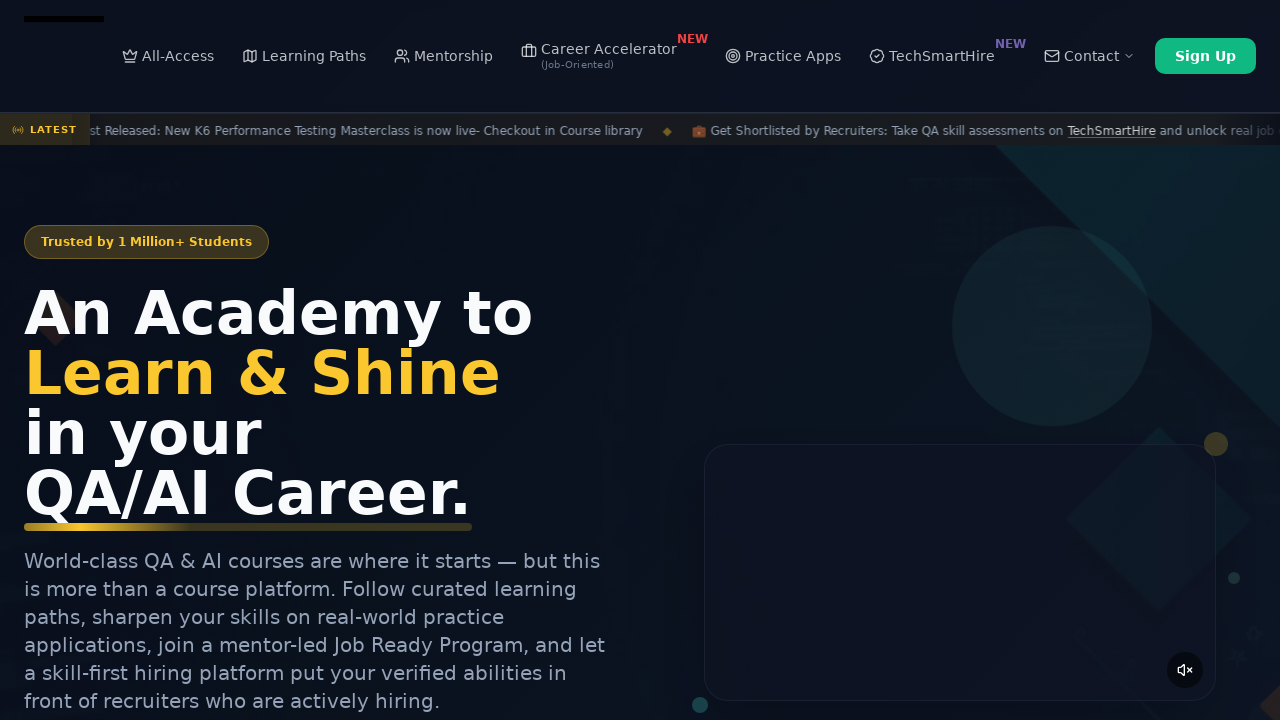

Located course link elements
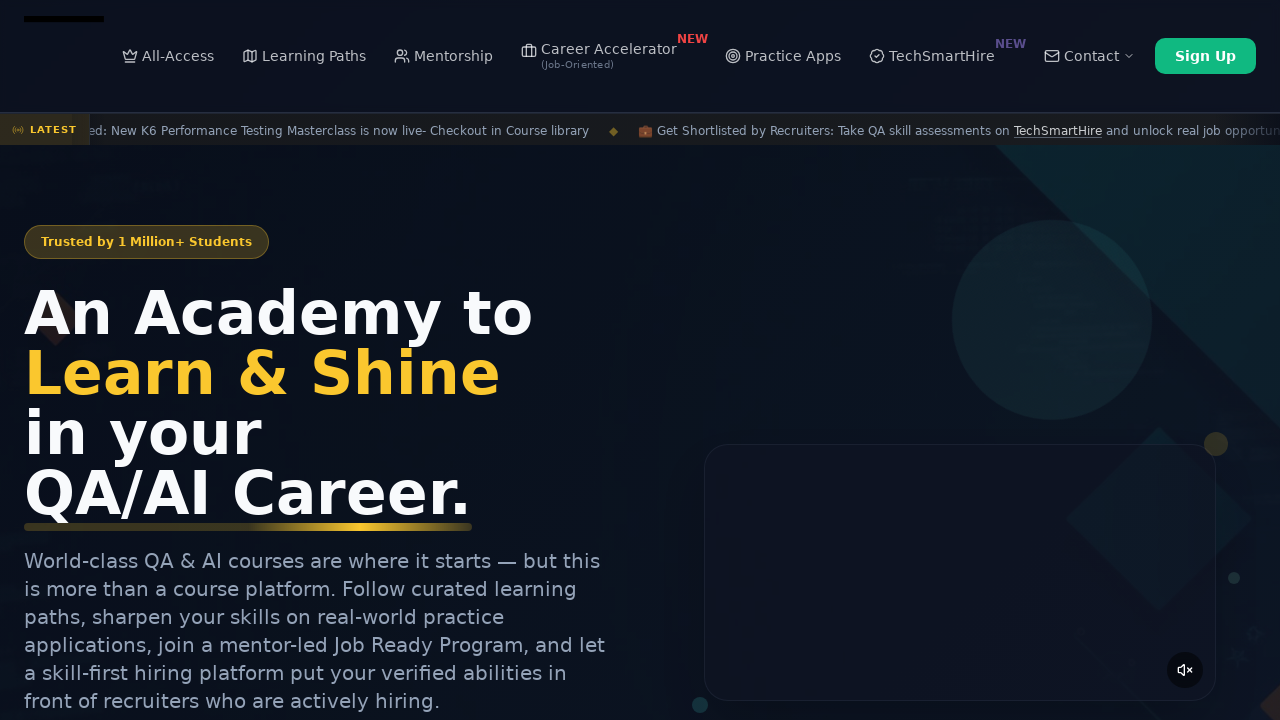

Extracted course name: Playwright Testing
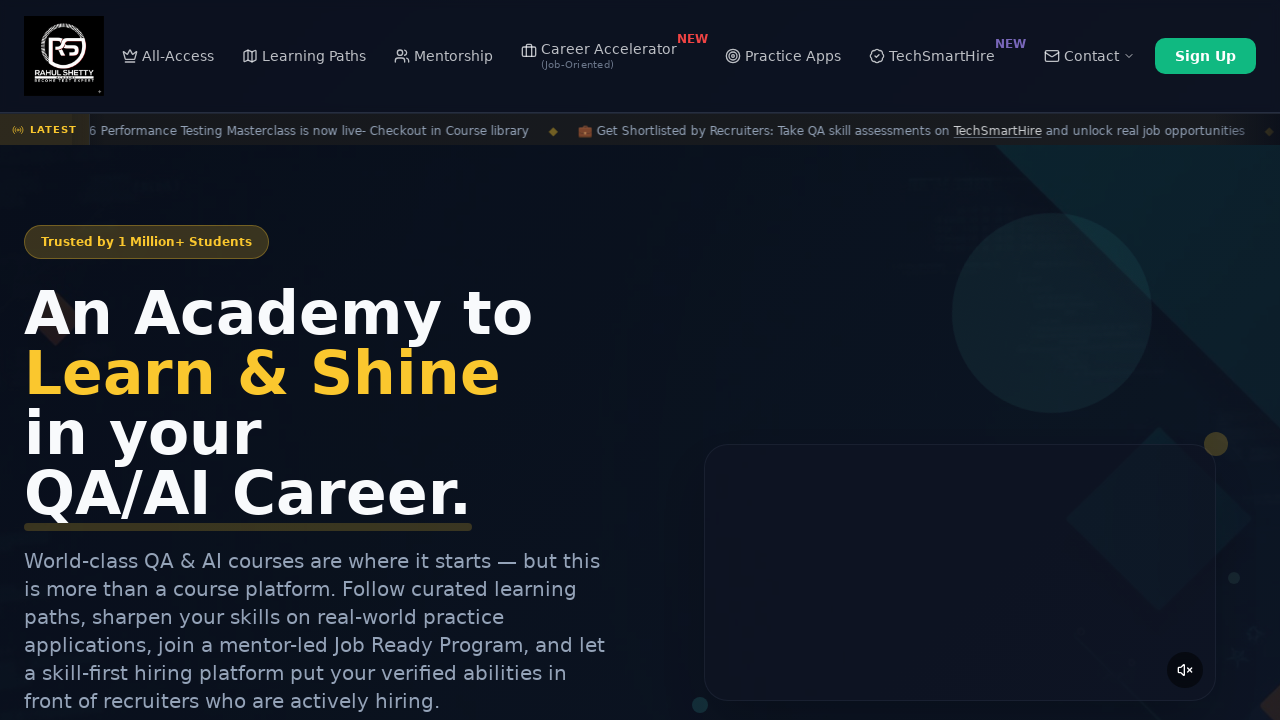

Switched back to parent window
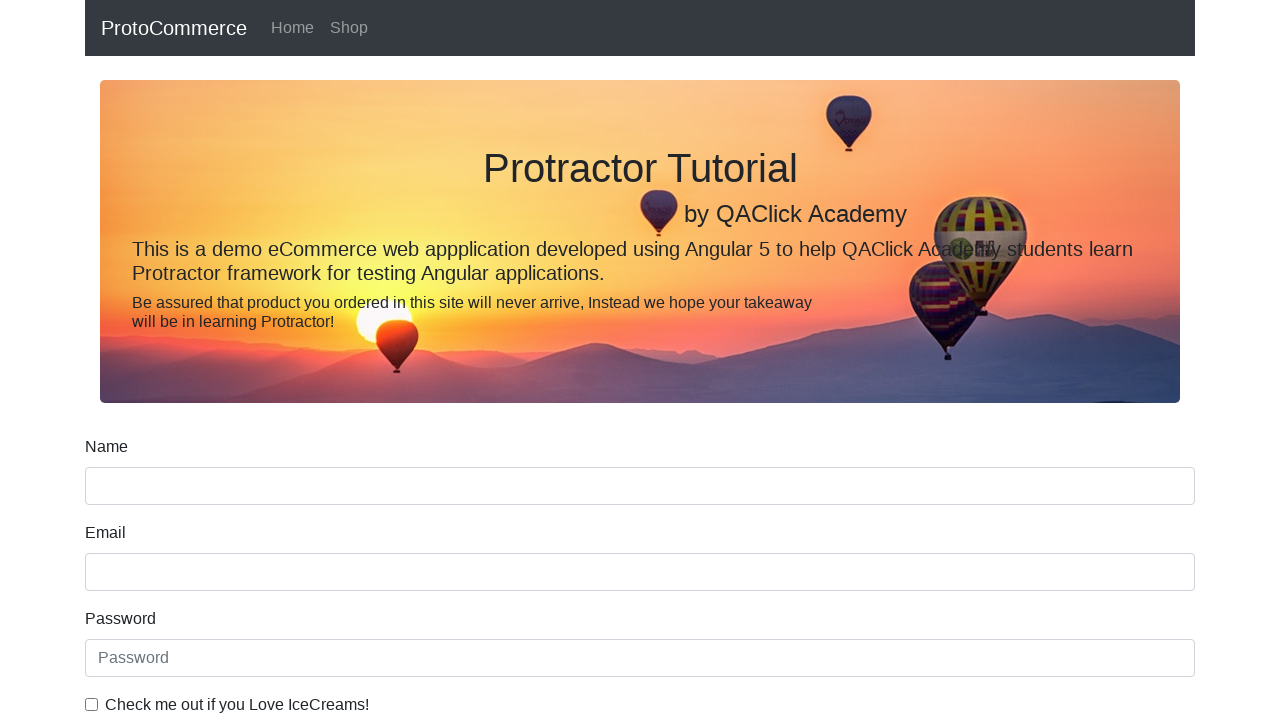

Entered course name 'Playwright Testing' into name field on [name='name']
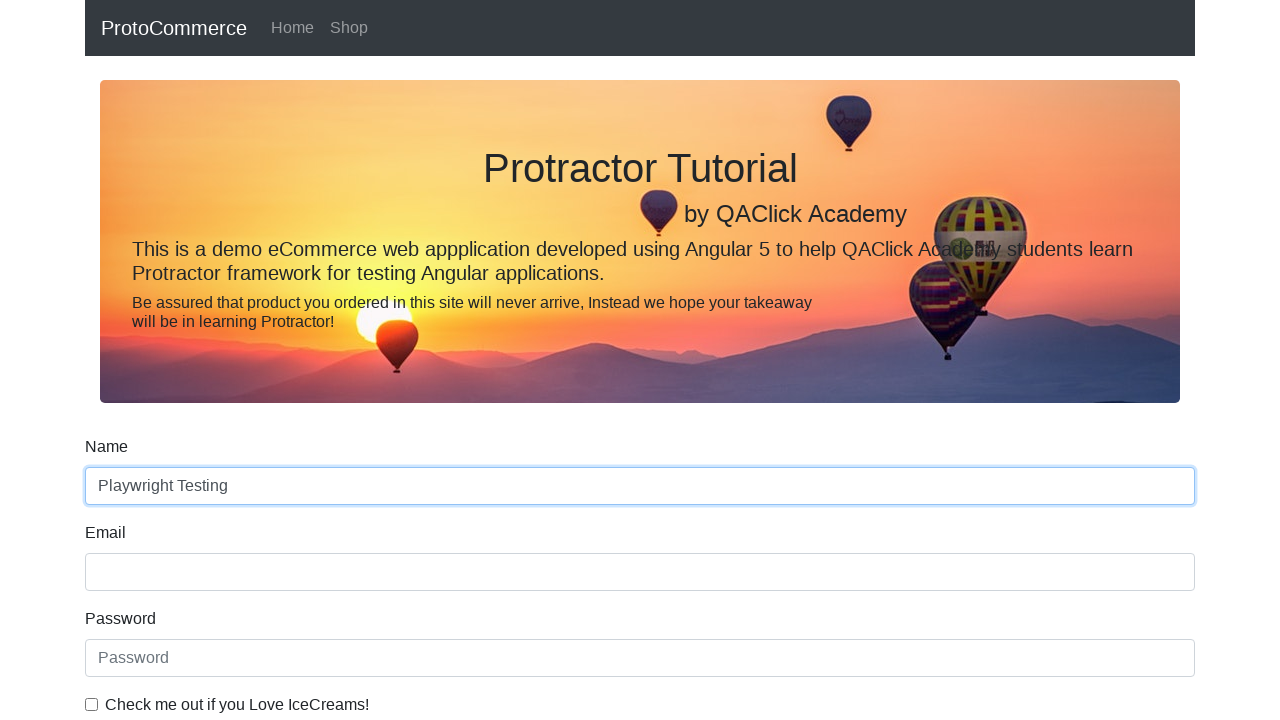

Closed the child window
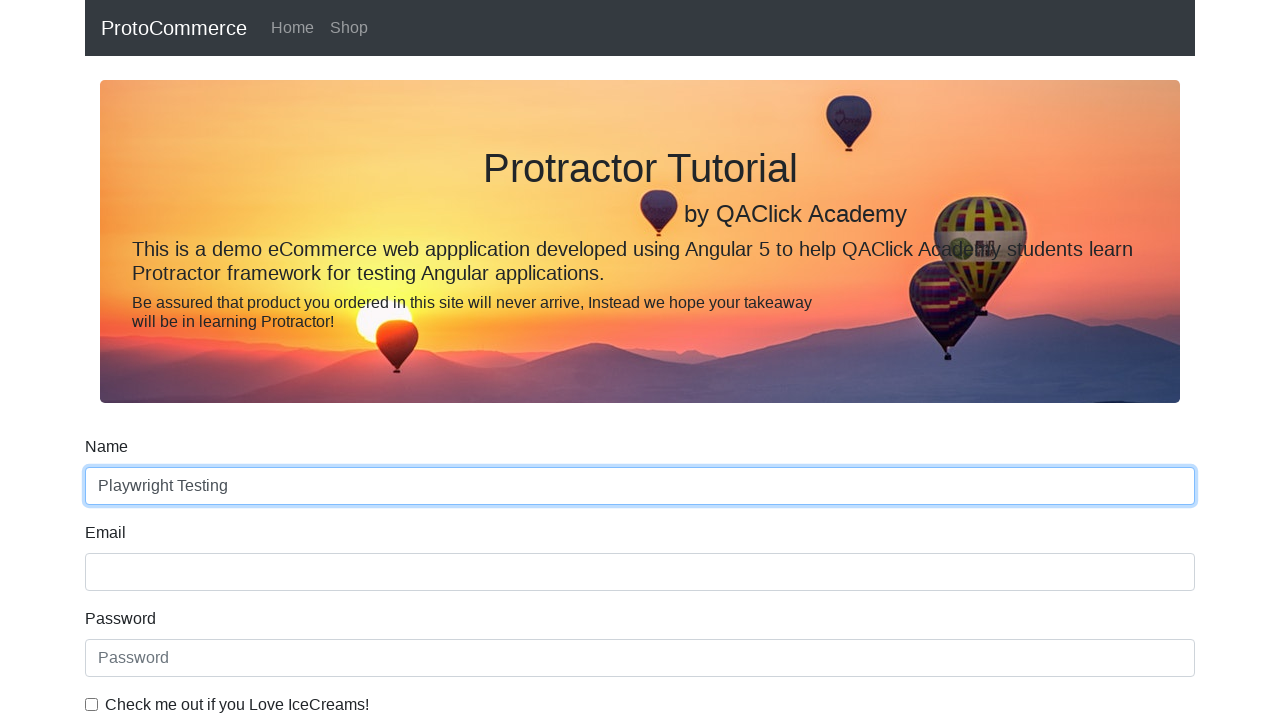

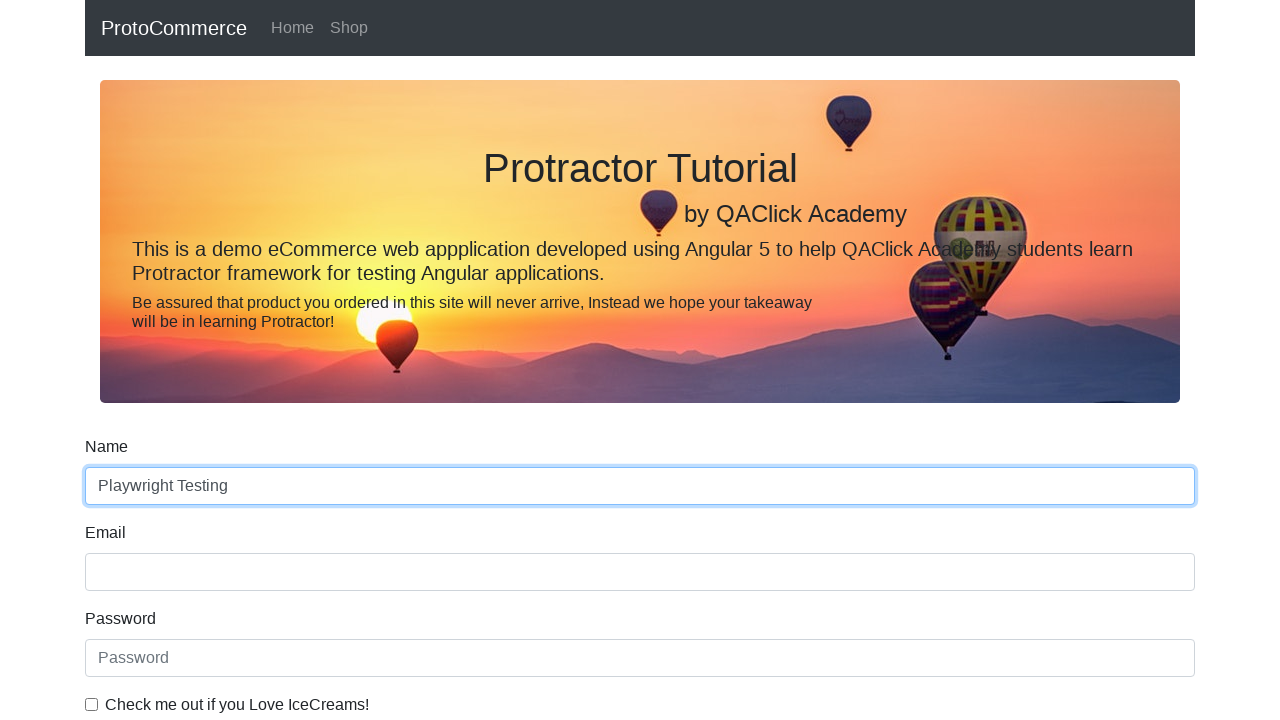